Tests radio button and checkbox interactions on a Selenium practice site by selecting a radio button, toggling multiple checkboxes, and entering text in an input field

Starting URL: https://chandanachaitanya.github.io/selenium-practice-site/

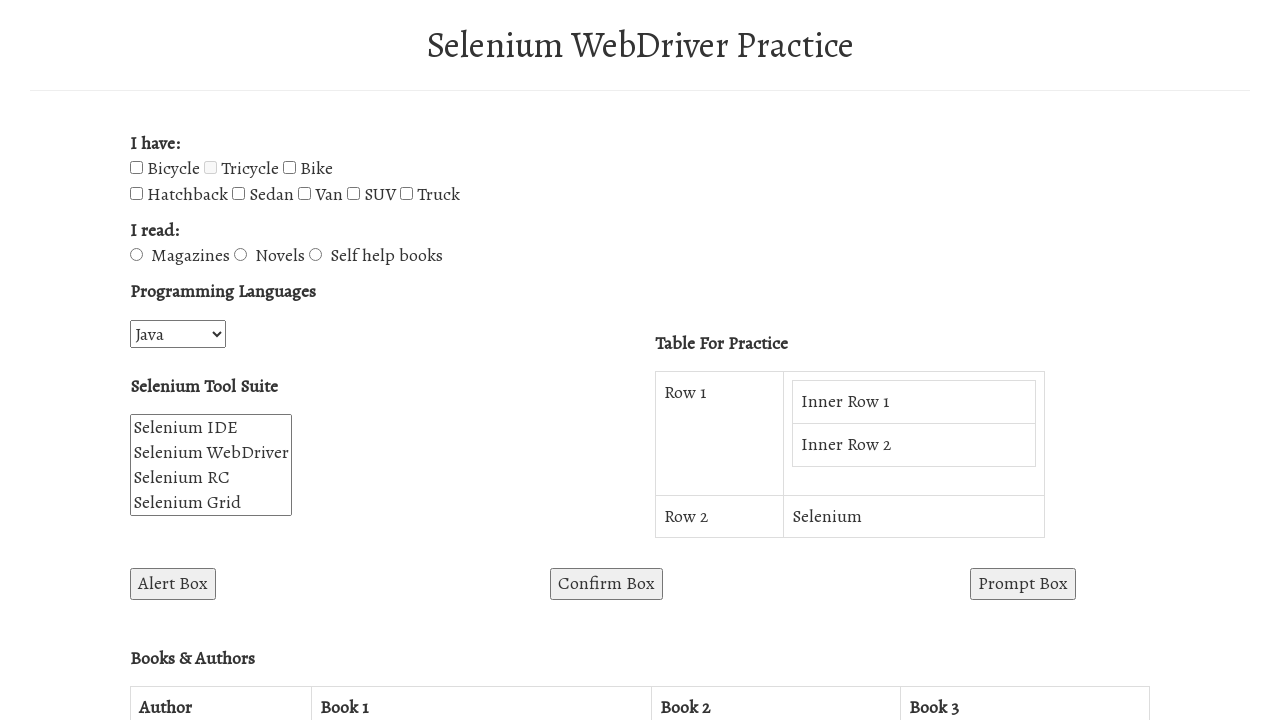

Clicked magazines radio button at (136, 255) on input#magazines-radio-btn
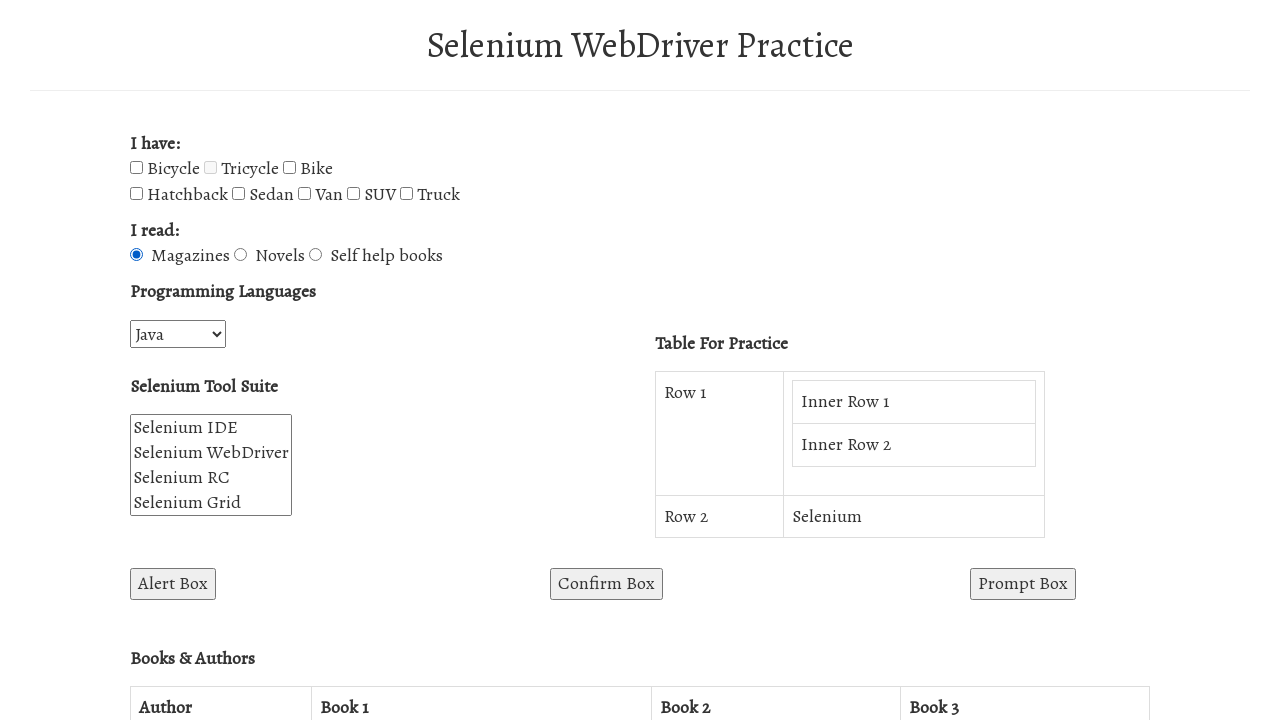

Clicked bike checkbox to select it at (290, 168) on input#bike-checkbox
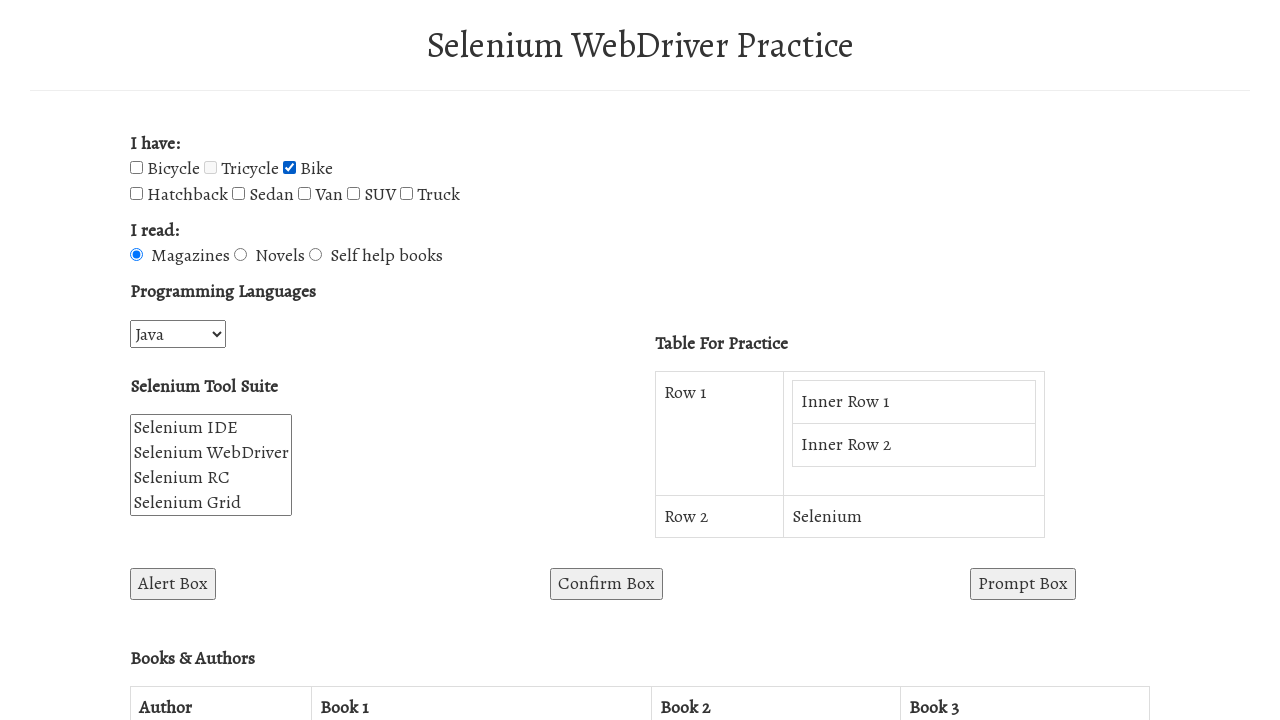

Clicked bicycle checkbox to select it at (136, 168) on input#bicycle-checkbox
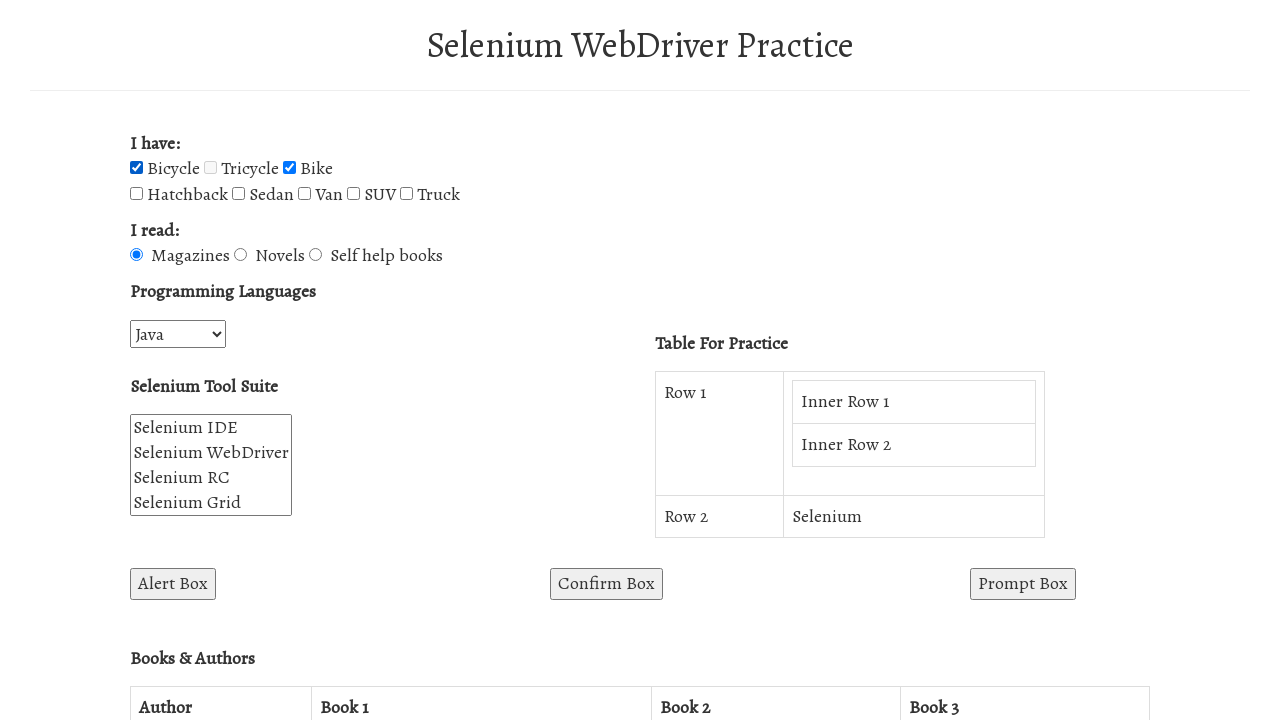

Clicked SUV checkbox to select it at (354, 194) on input#suv-checkbox
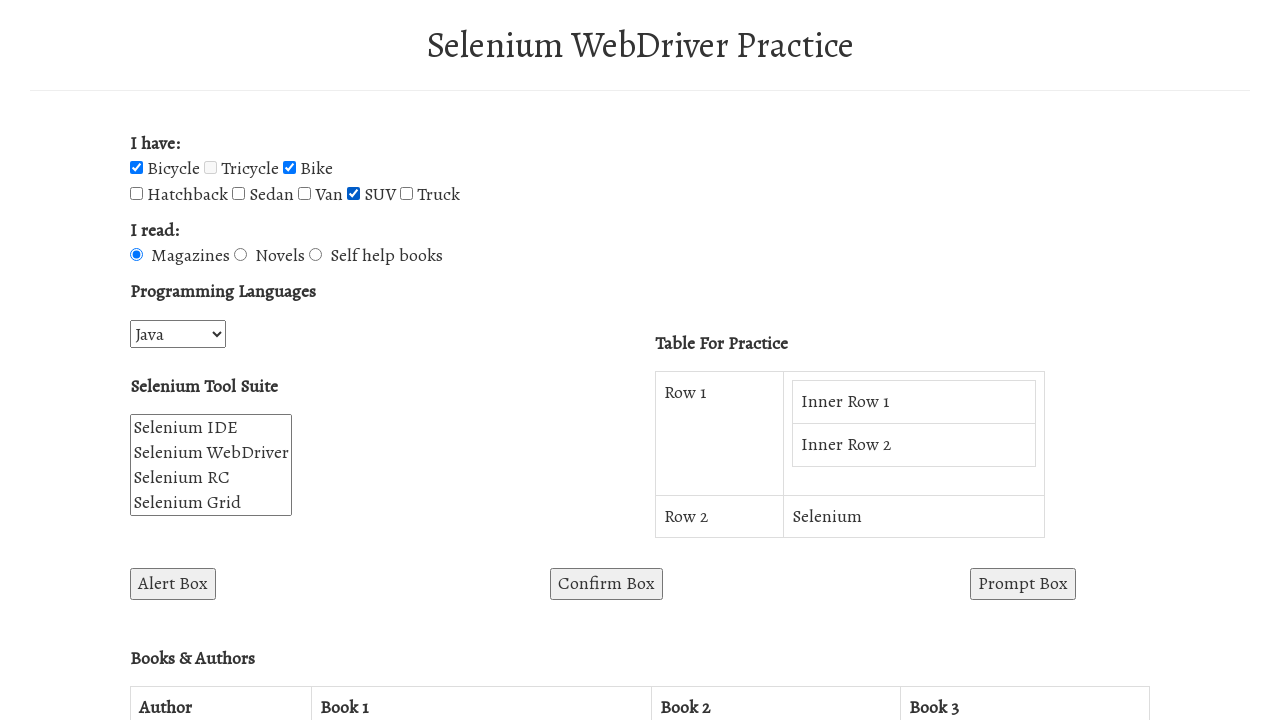

Clicked bike checkbox to deselect it at (290, 168) on input#bike-checkbox
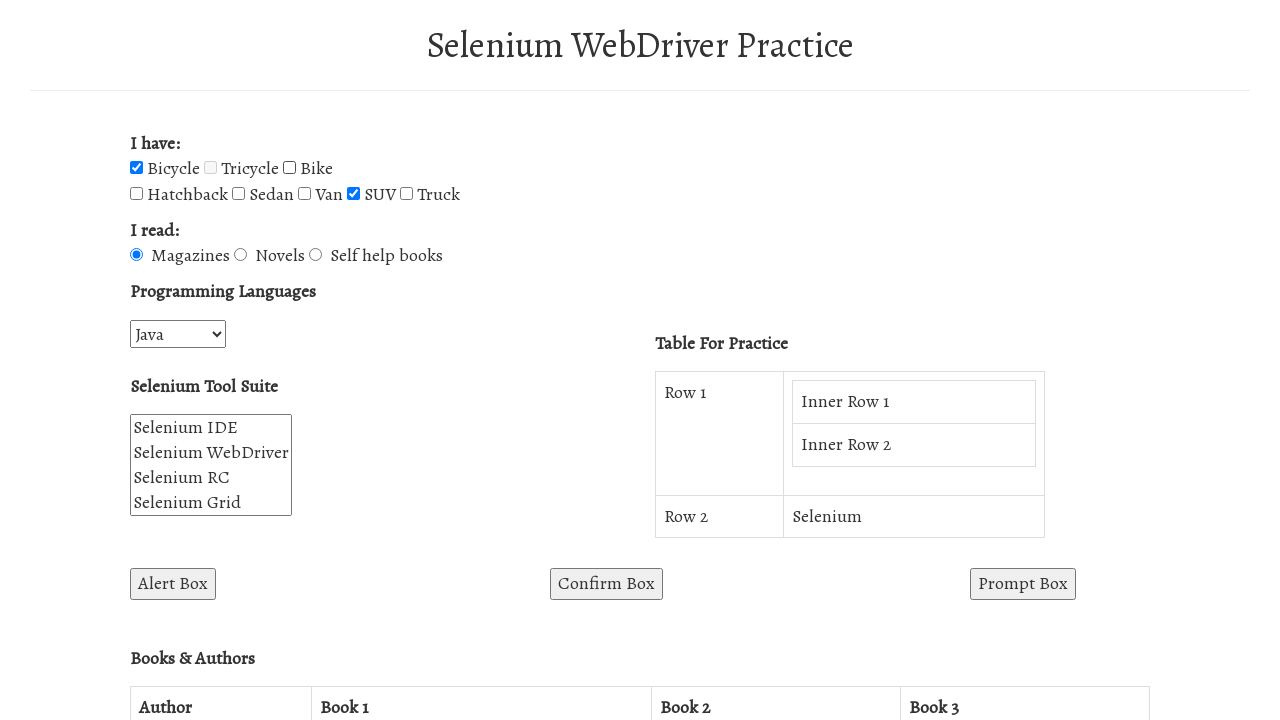

Entered 'a' in text input field on input#enterText
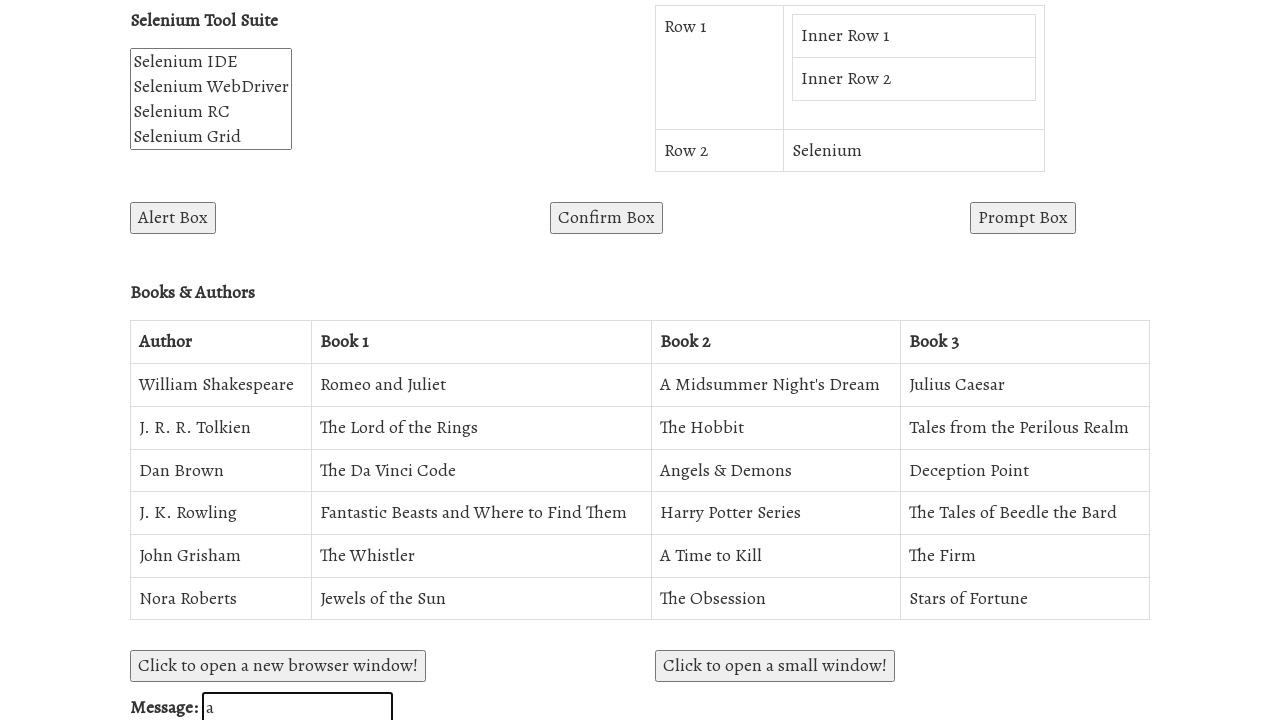

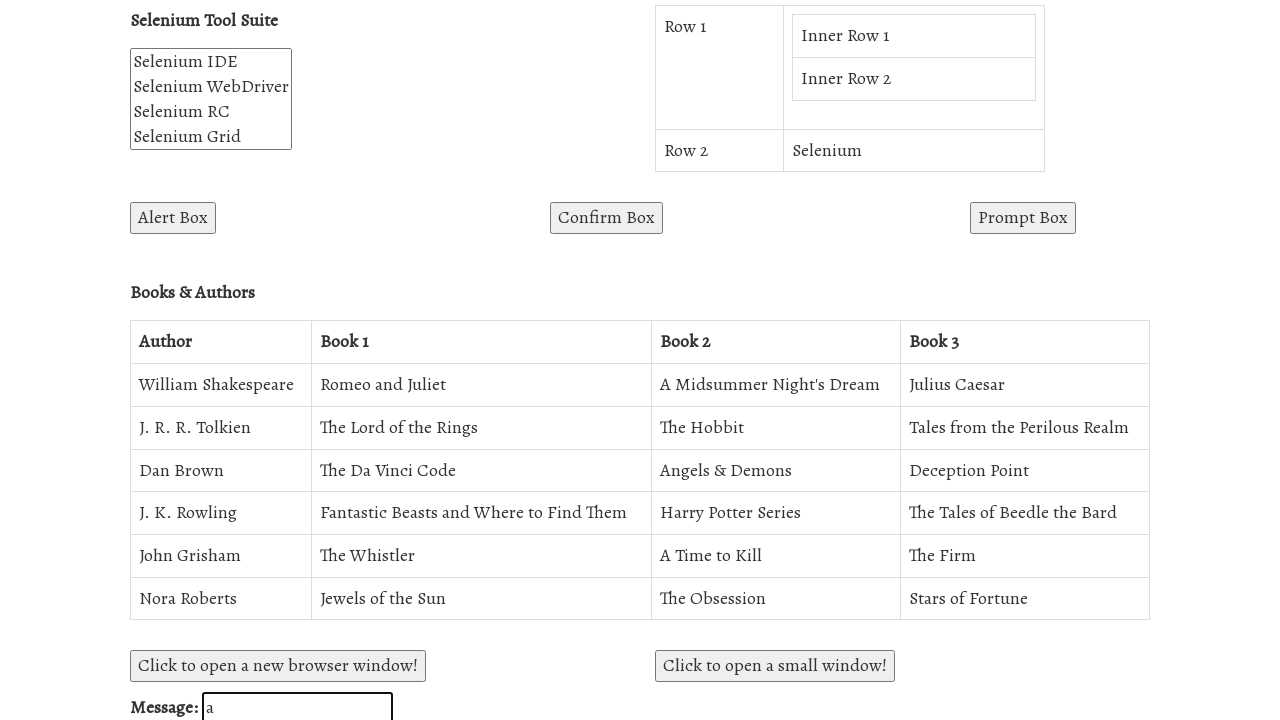